Tests staying on the current page by clicking a button, dismissing the alert, and verifying the confirmation text appears

Starting URL: https://acctabootcamp.github.io/site/examples/alerts_popups

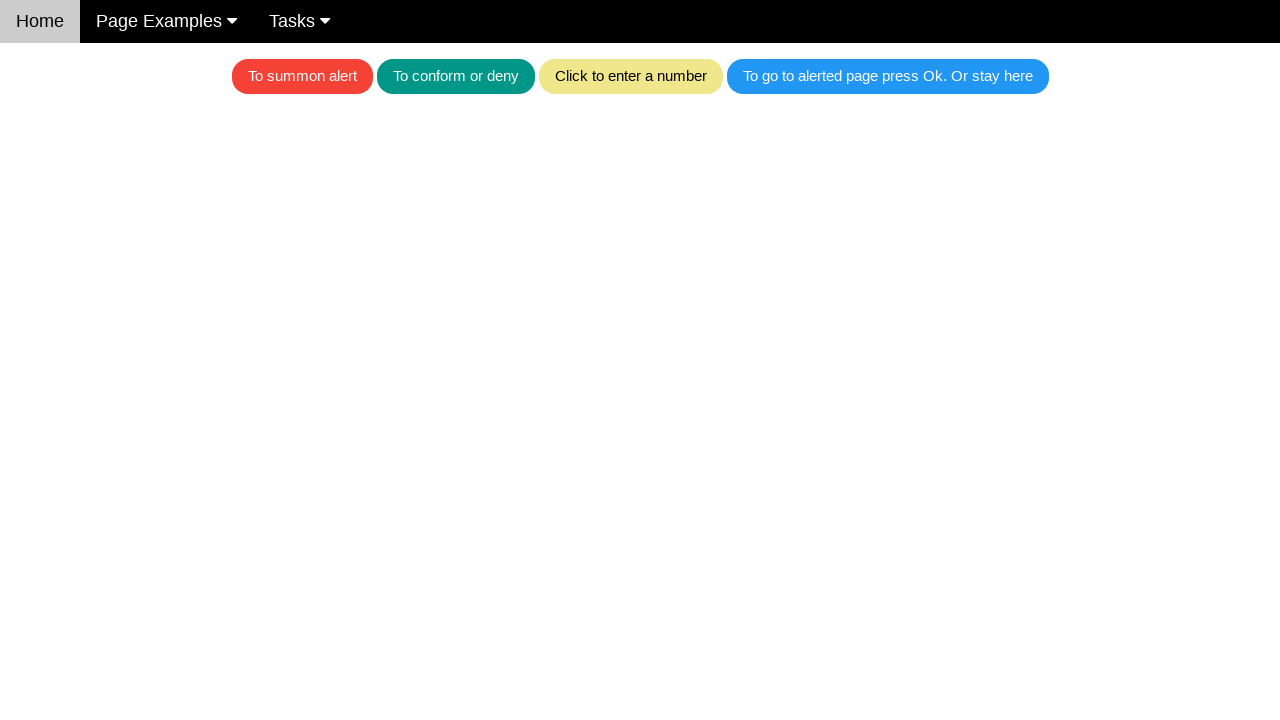

Set up dialog handler to dismiss the alert
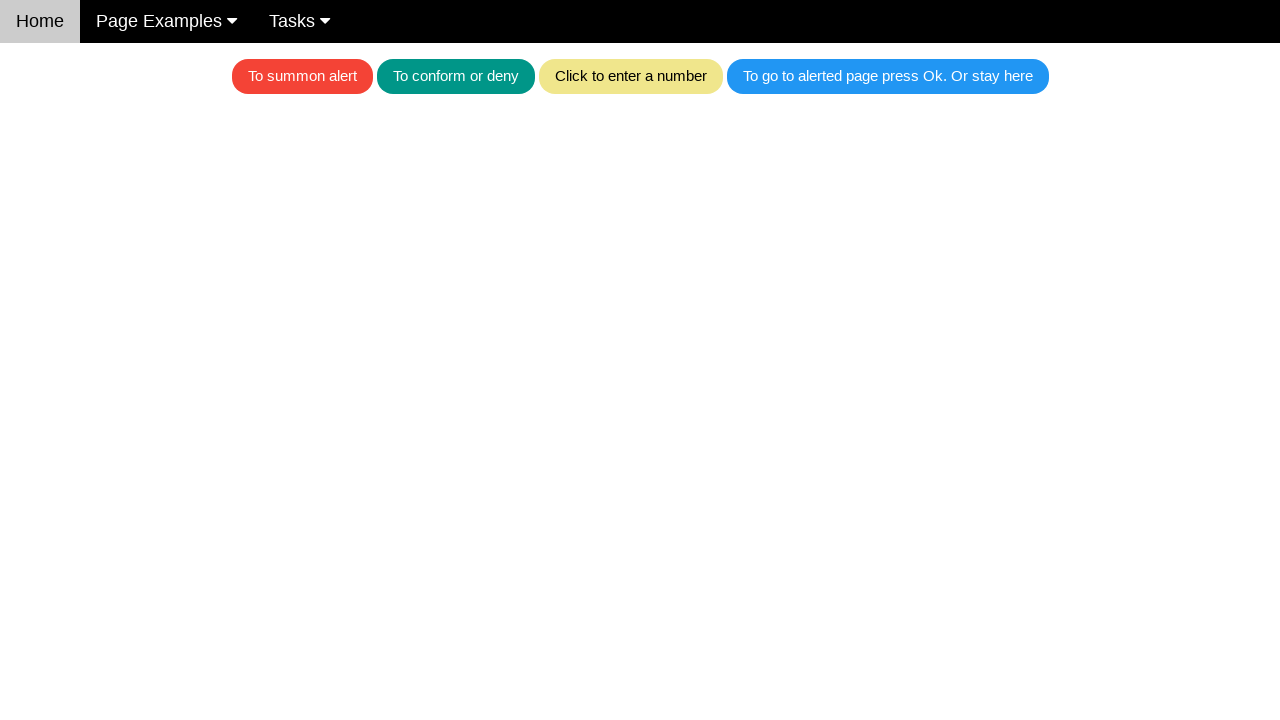

Clicked the blue button to trigger alert at (888, 76) on .w3-blue
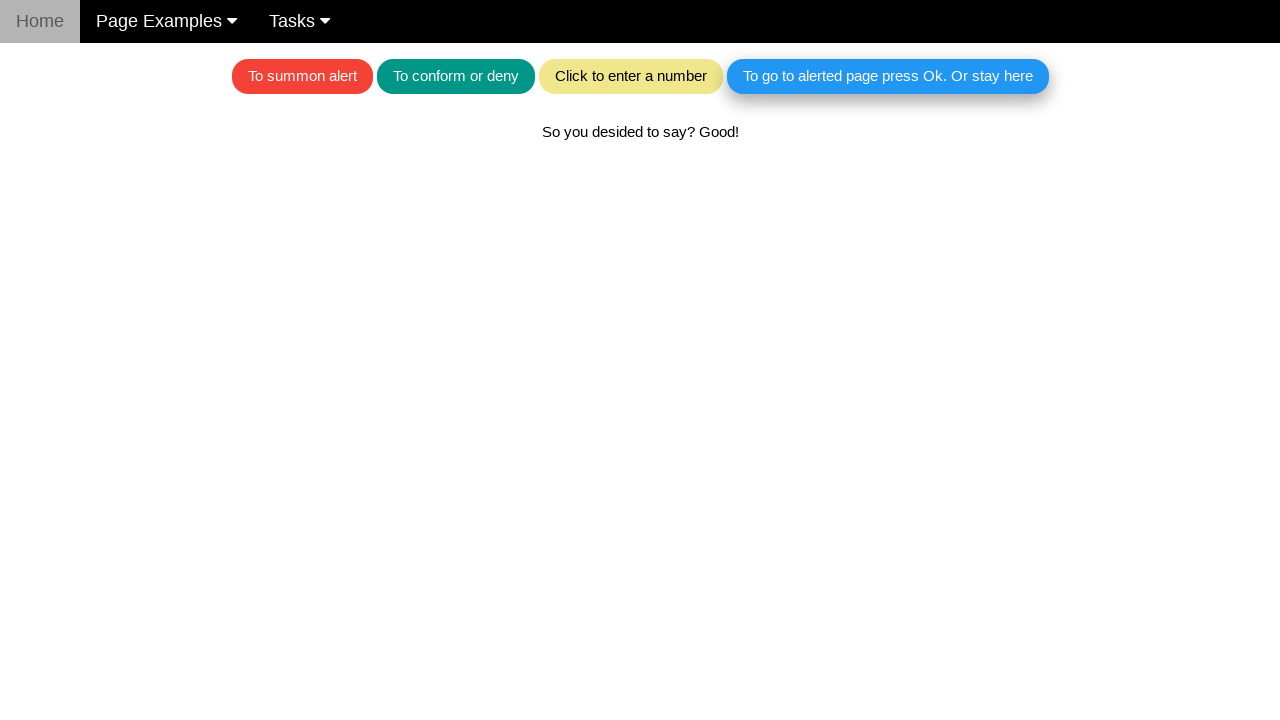

Waited for confirmation text element to appear
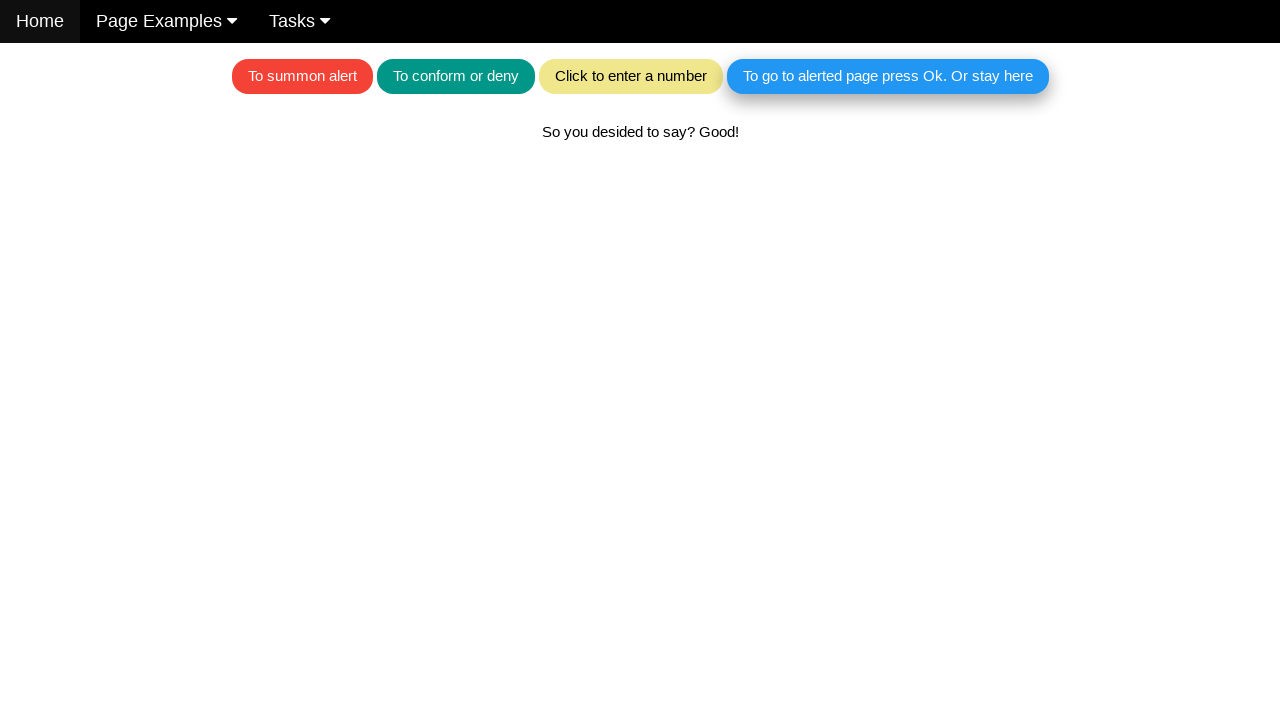

Verified confirmation text 'So you desided to say? Good!' is displayed
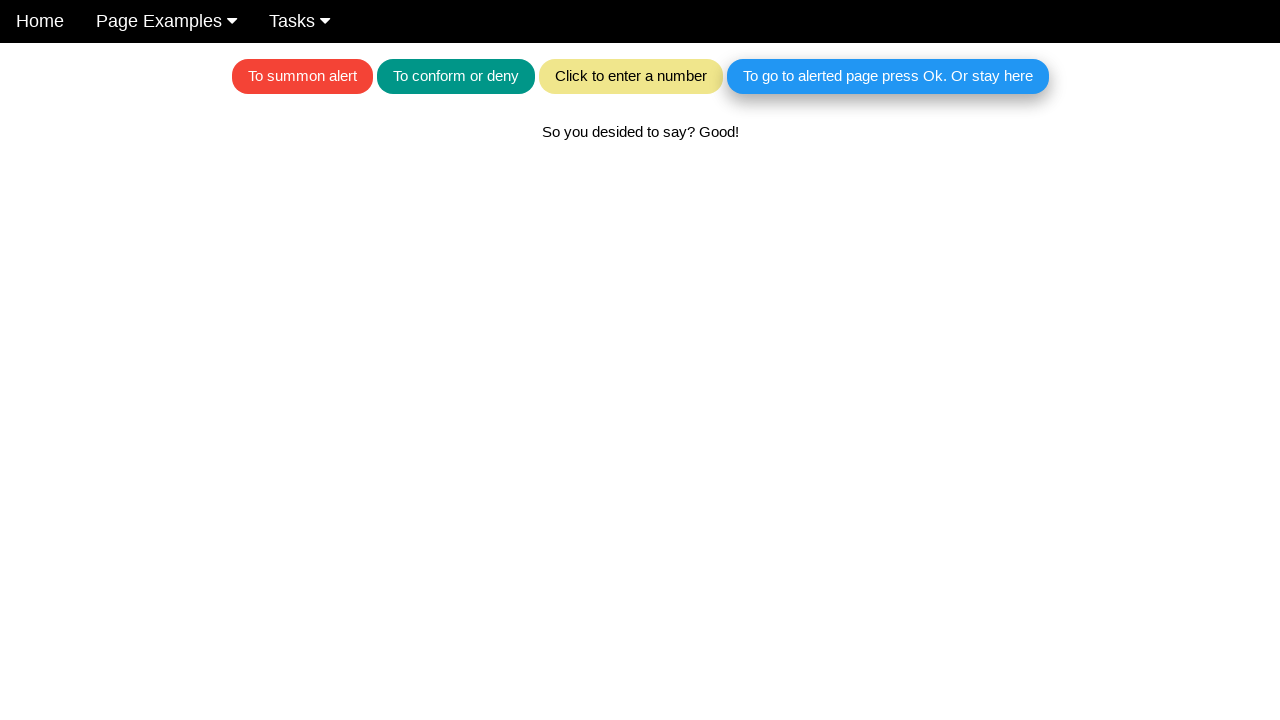

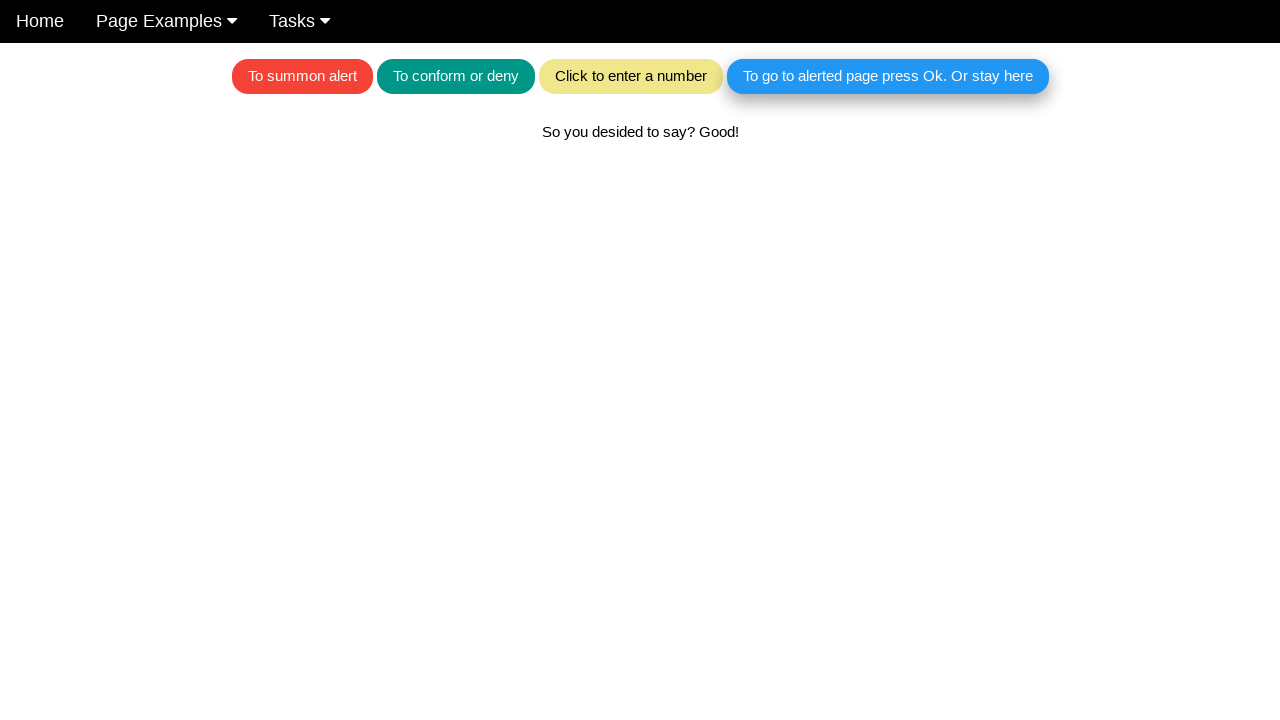